Tests invalid login functionality by entering incorrect credentials and verifying the error message is displayed

Starting URL: https://www.saucedemo.com/

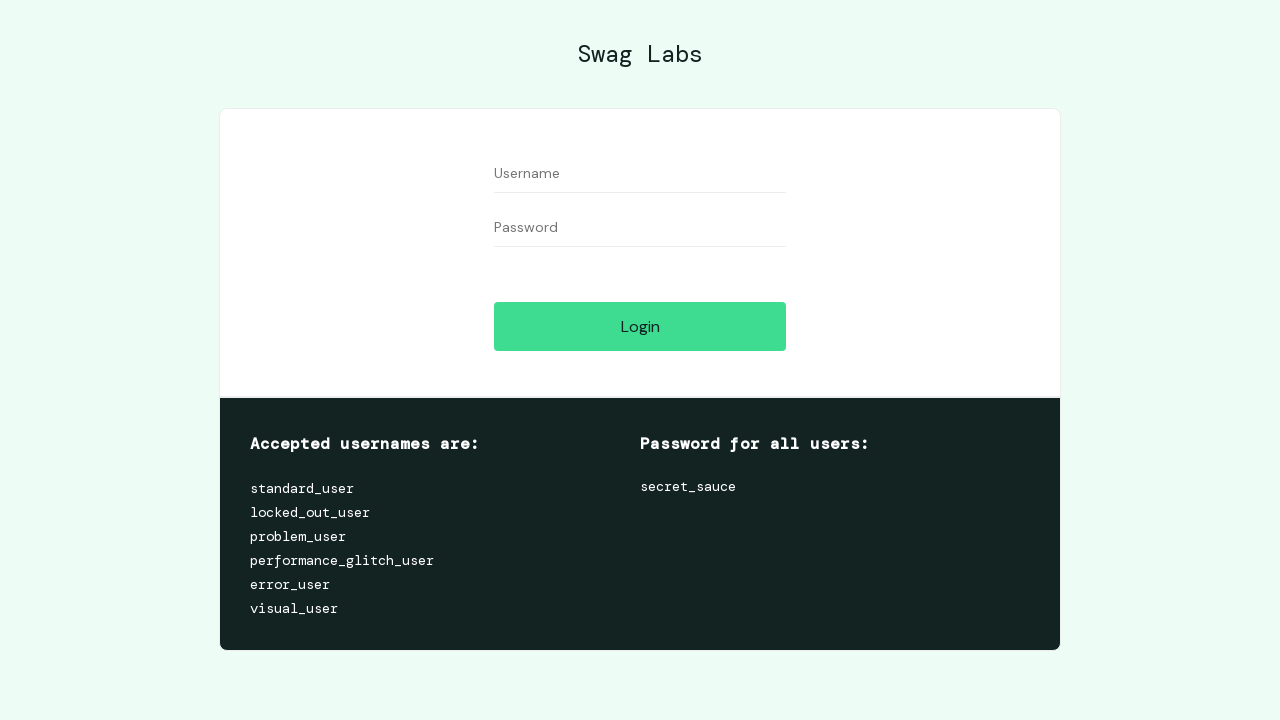

Username input field is visible
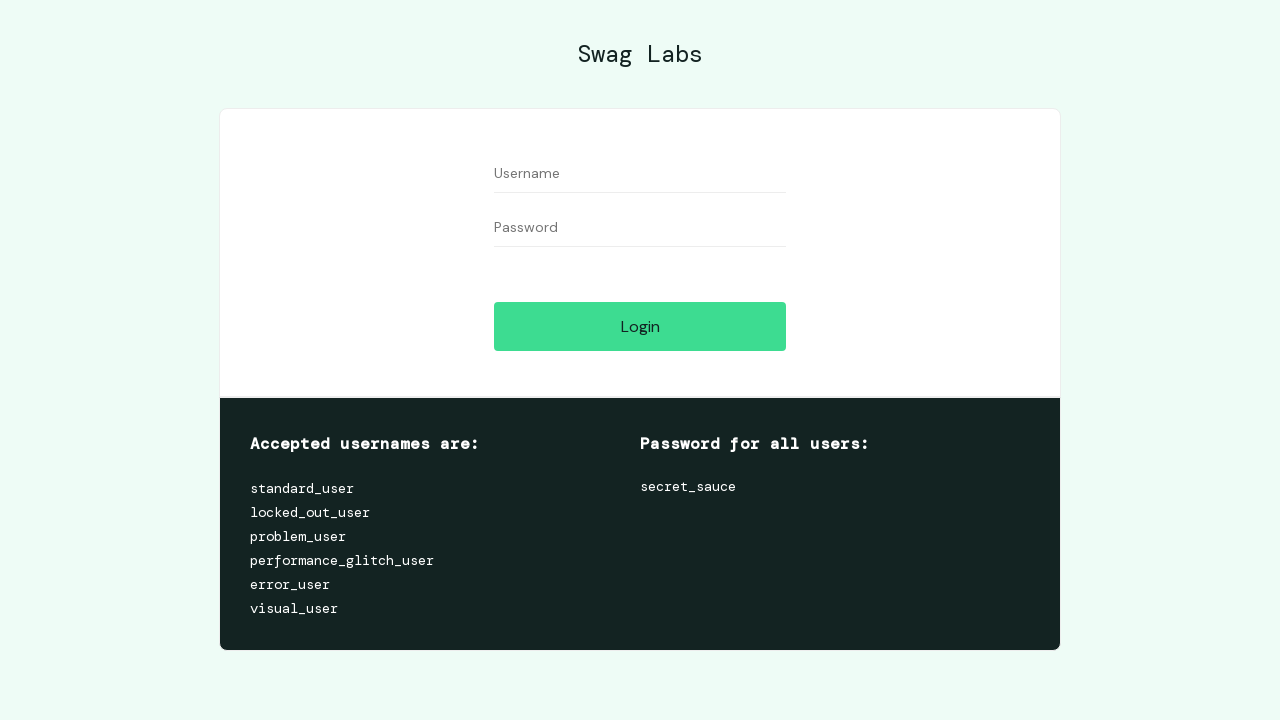

Password input field is visible
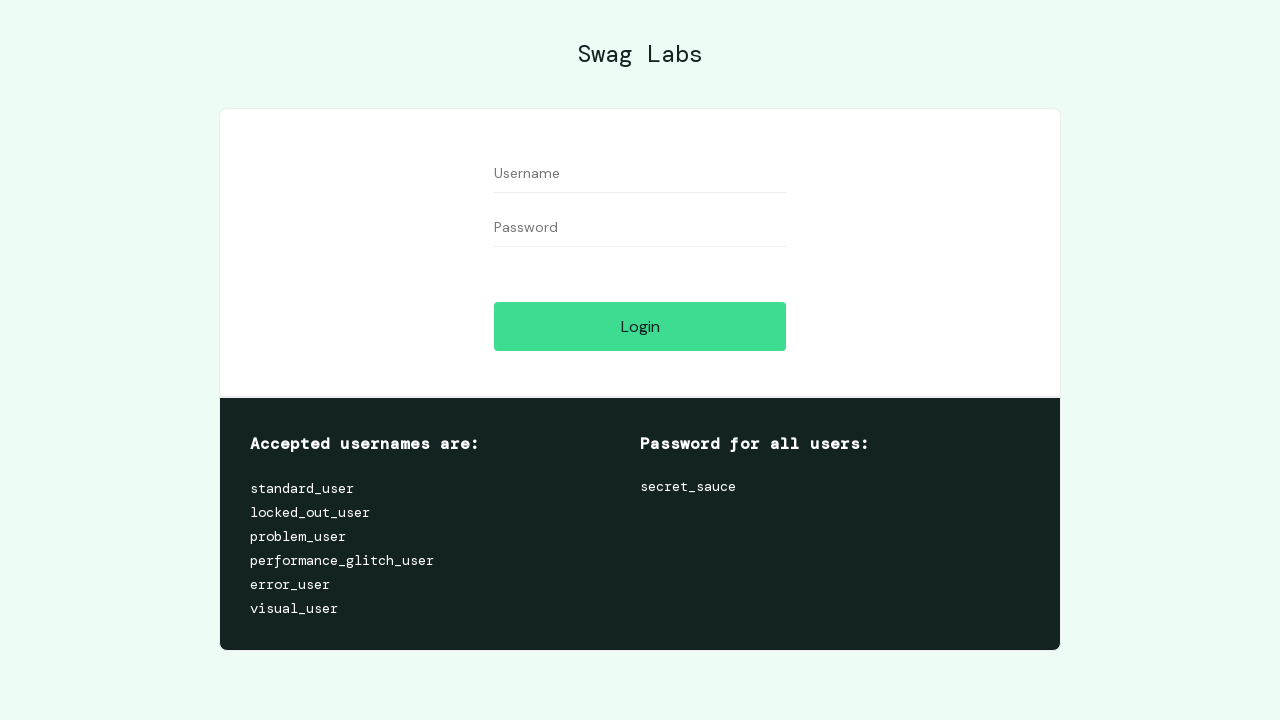

Entered invalid username '1' on #user-name
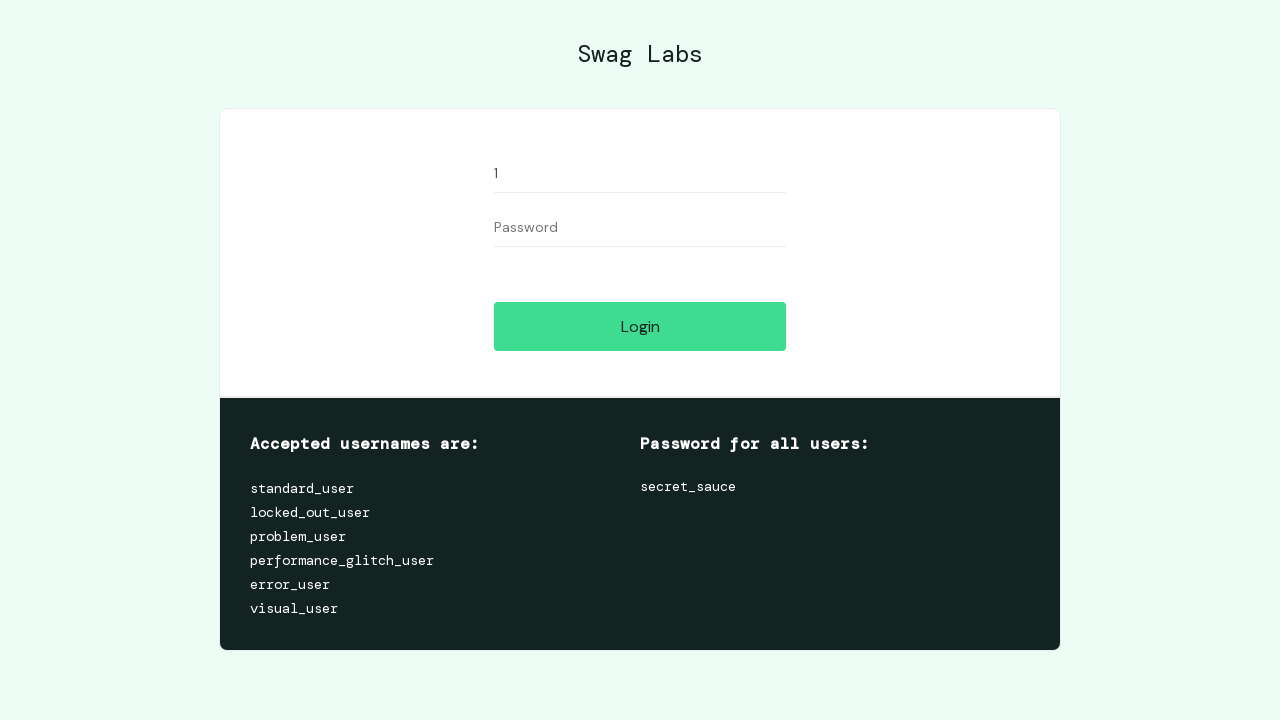

Entered invalid password '1' on #password
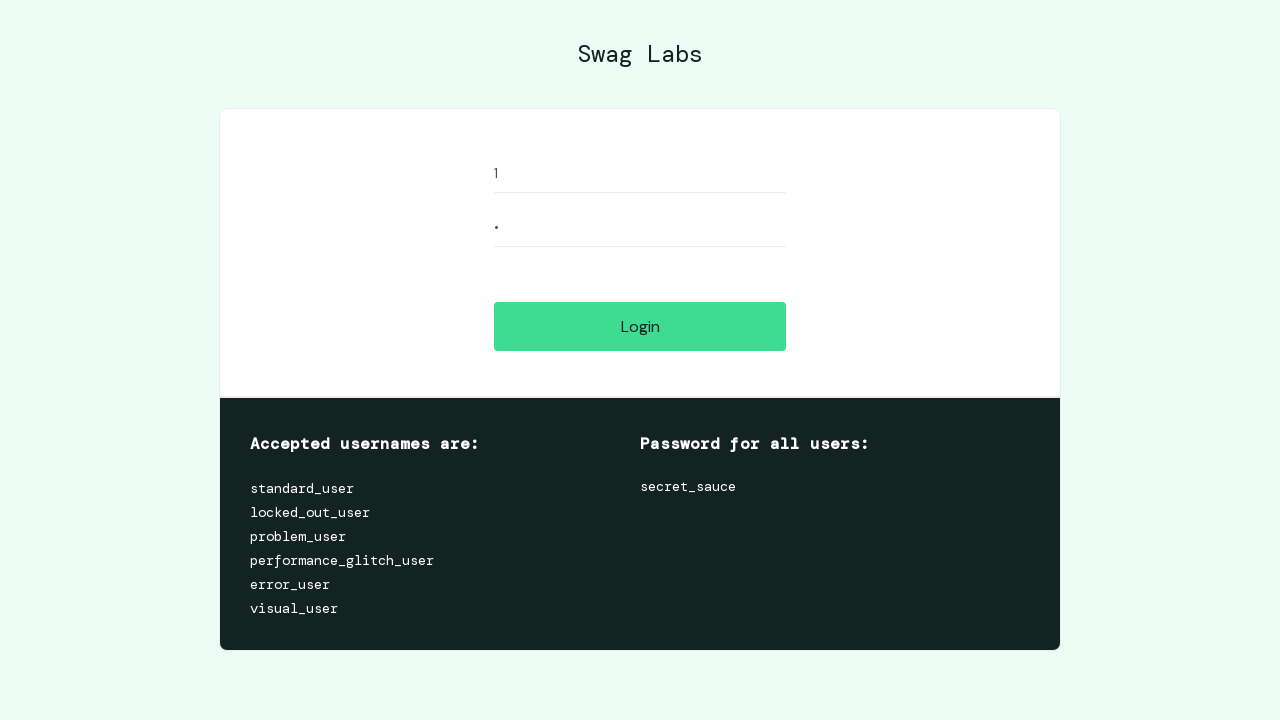

Clicked login button with invalid credentials at (640, 326) on #login-button
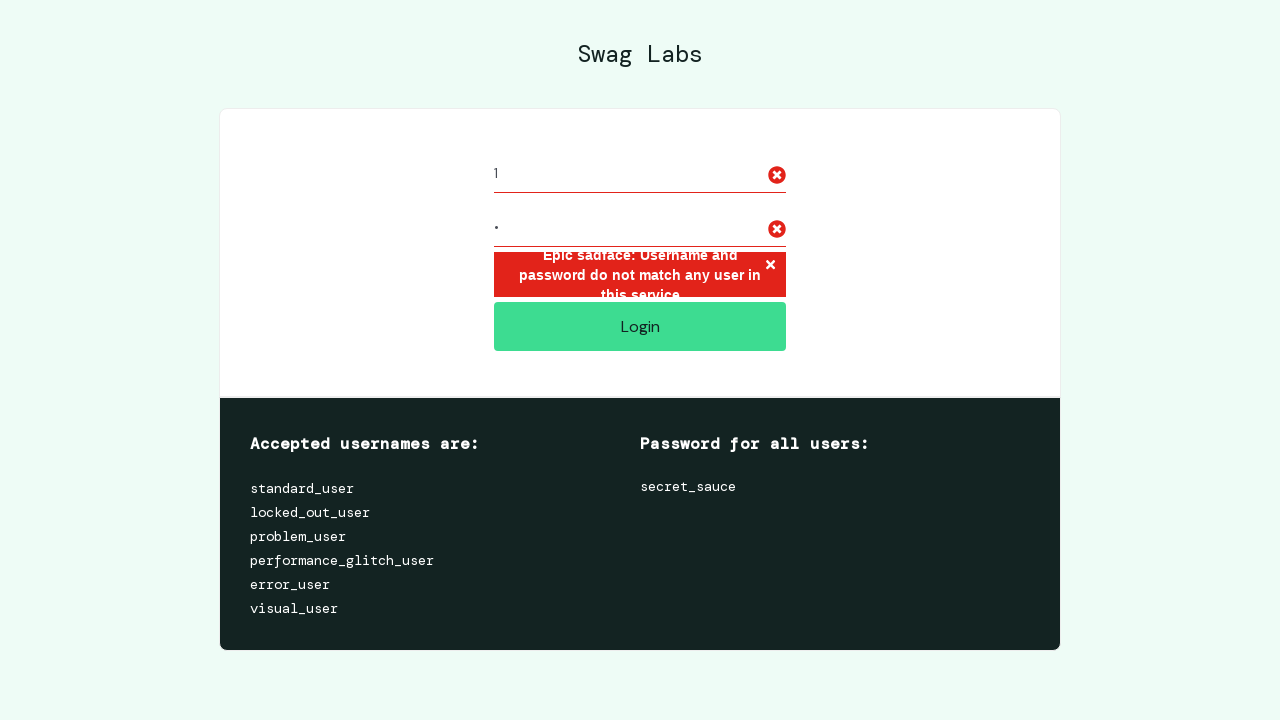

Error message element appeared
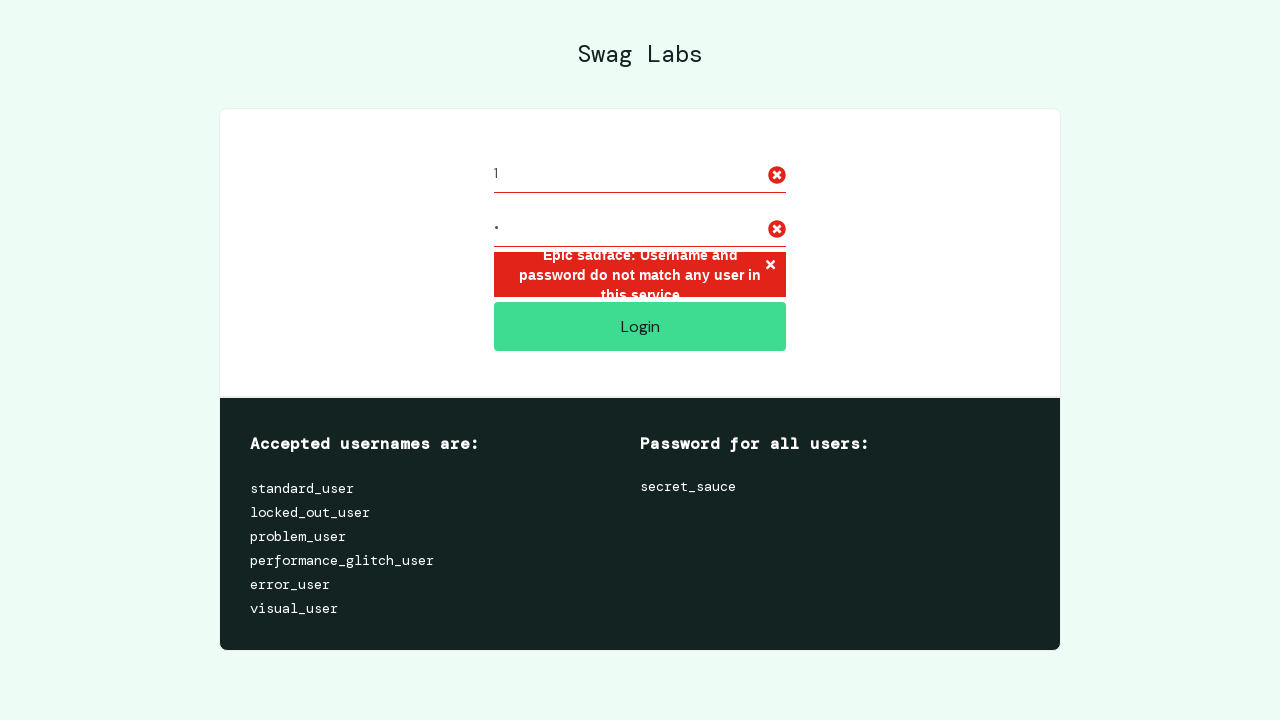

Verified error message text matches expected message for invalid credentials
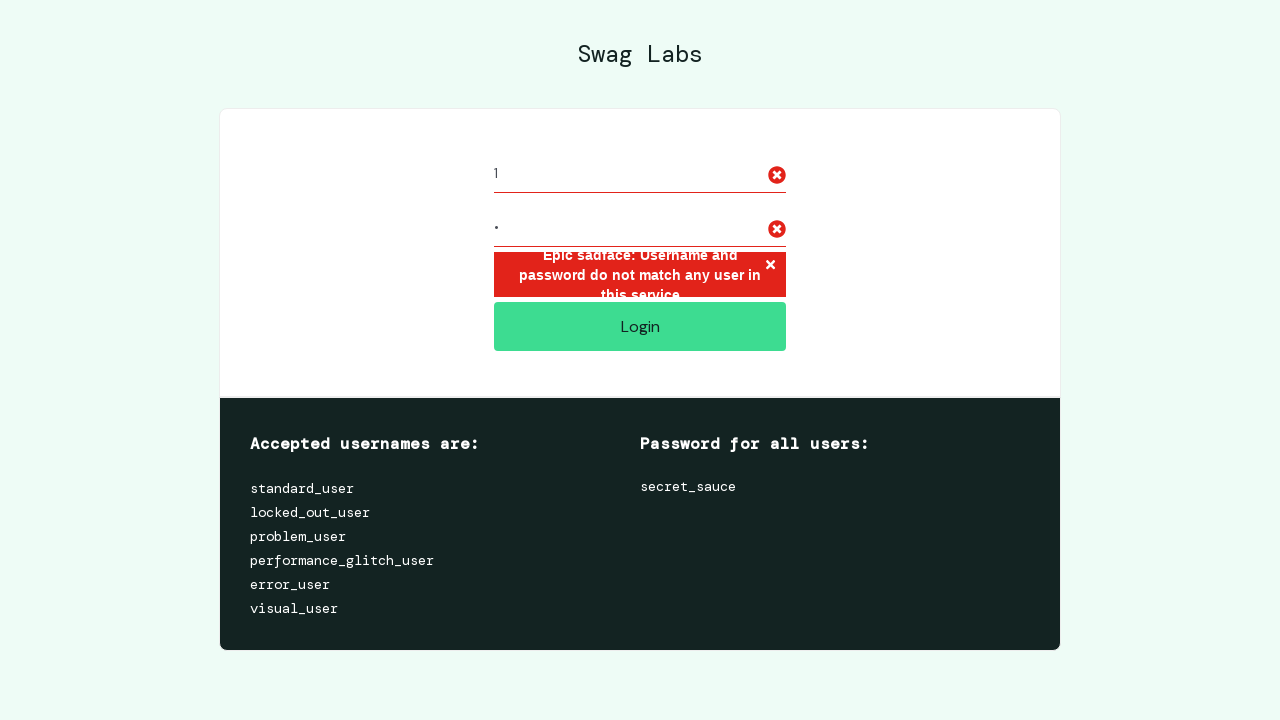

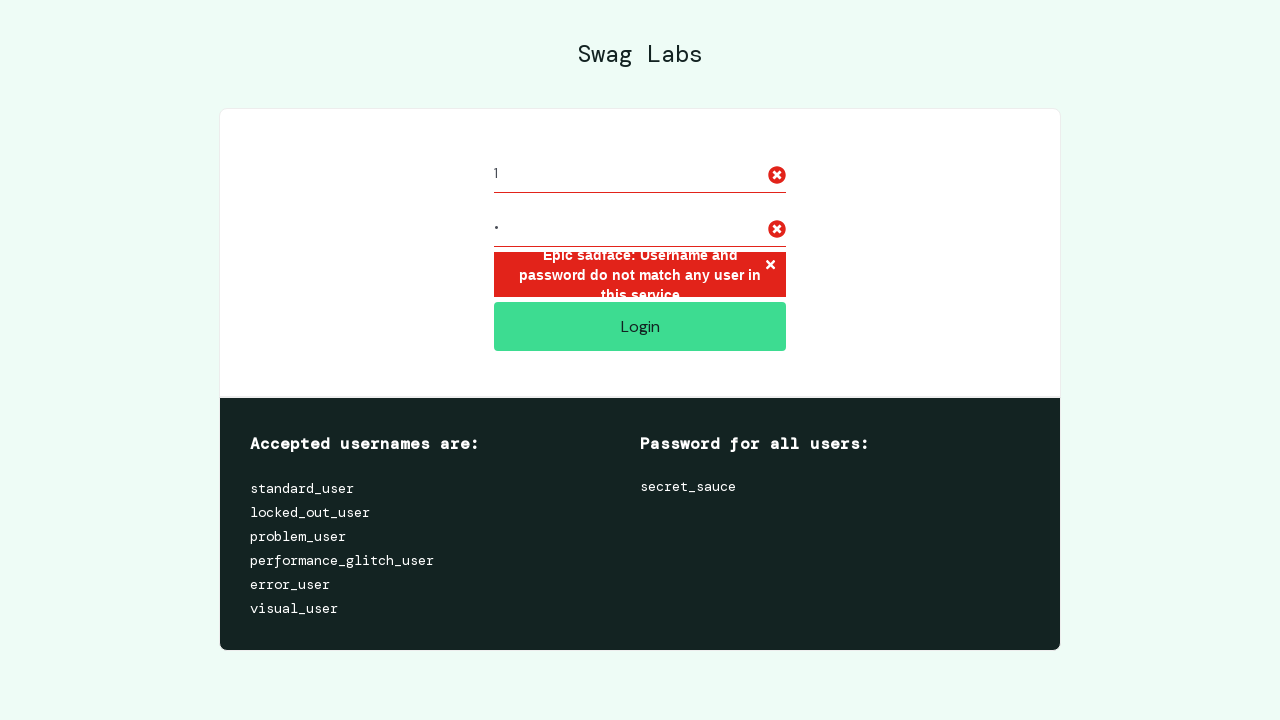